Navigates to the Python.org homepage and verifies the page loads successfully

Starting URL: https://www.python.org

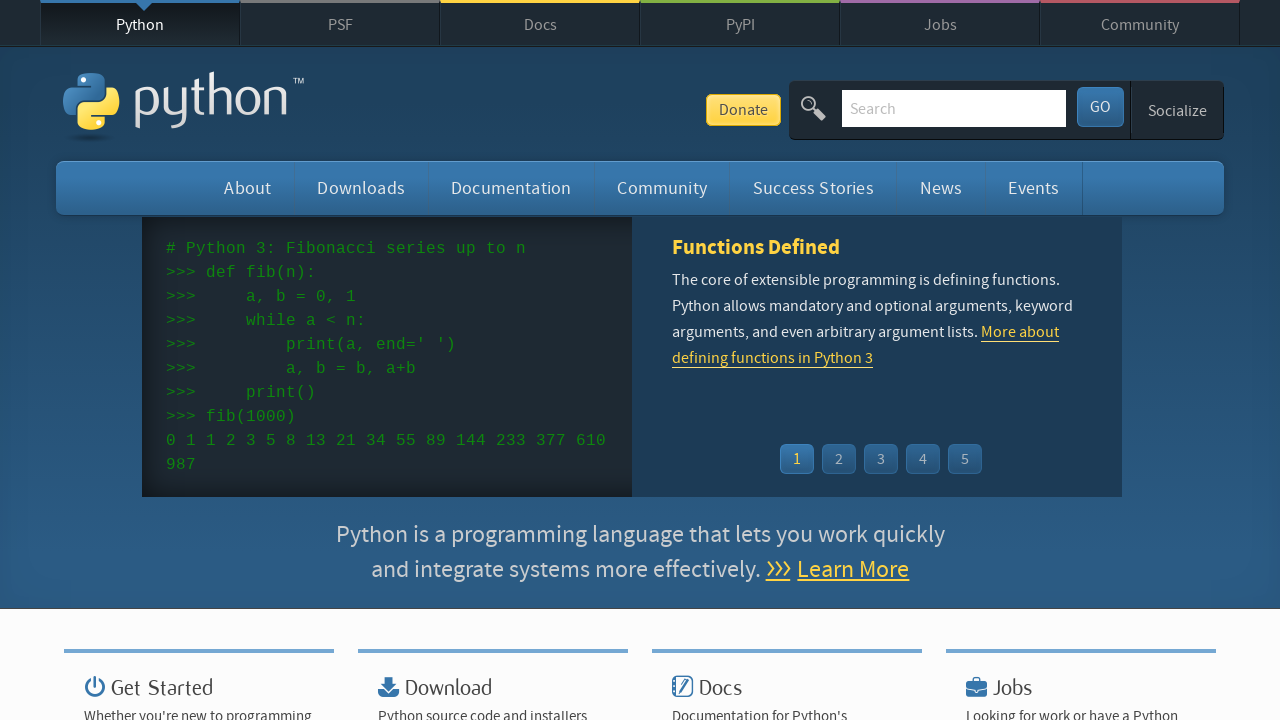

Navigated to Python.org homepage
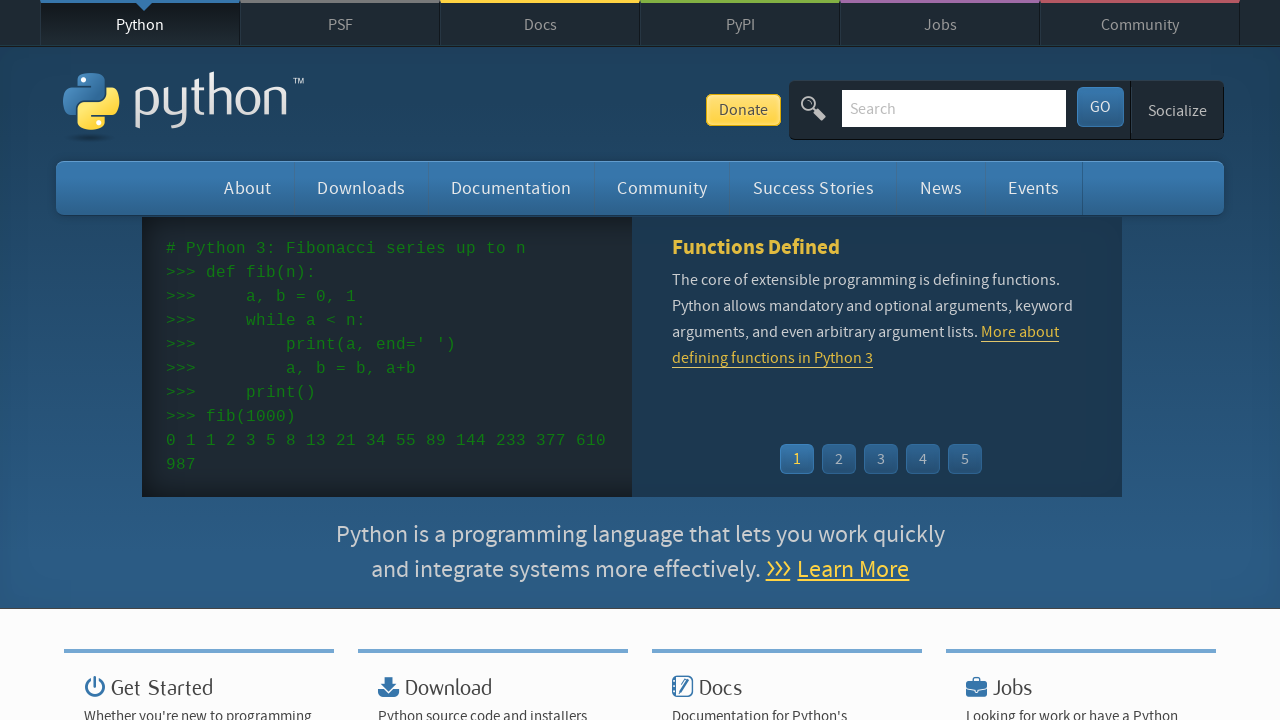

Page DOM content loaded successfully
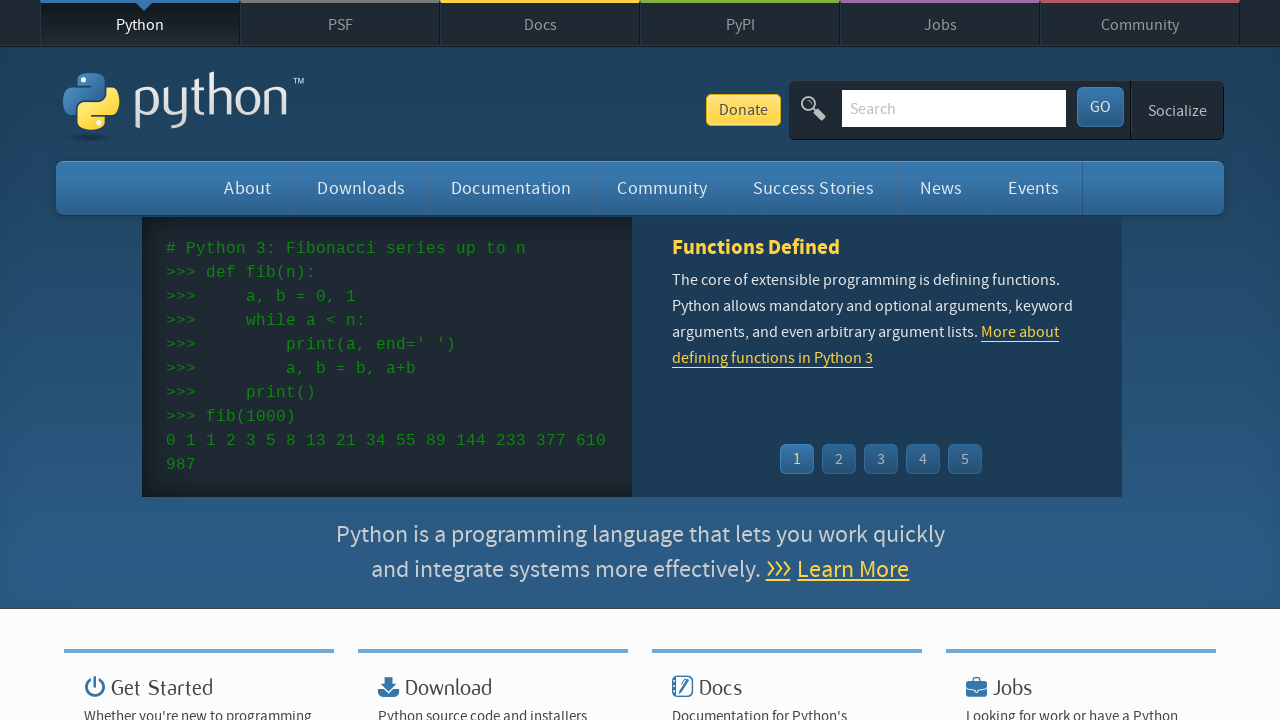

Verified page title is accessible
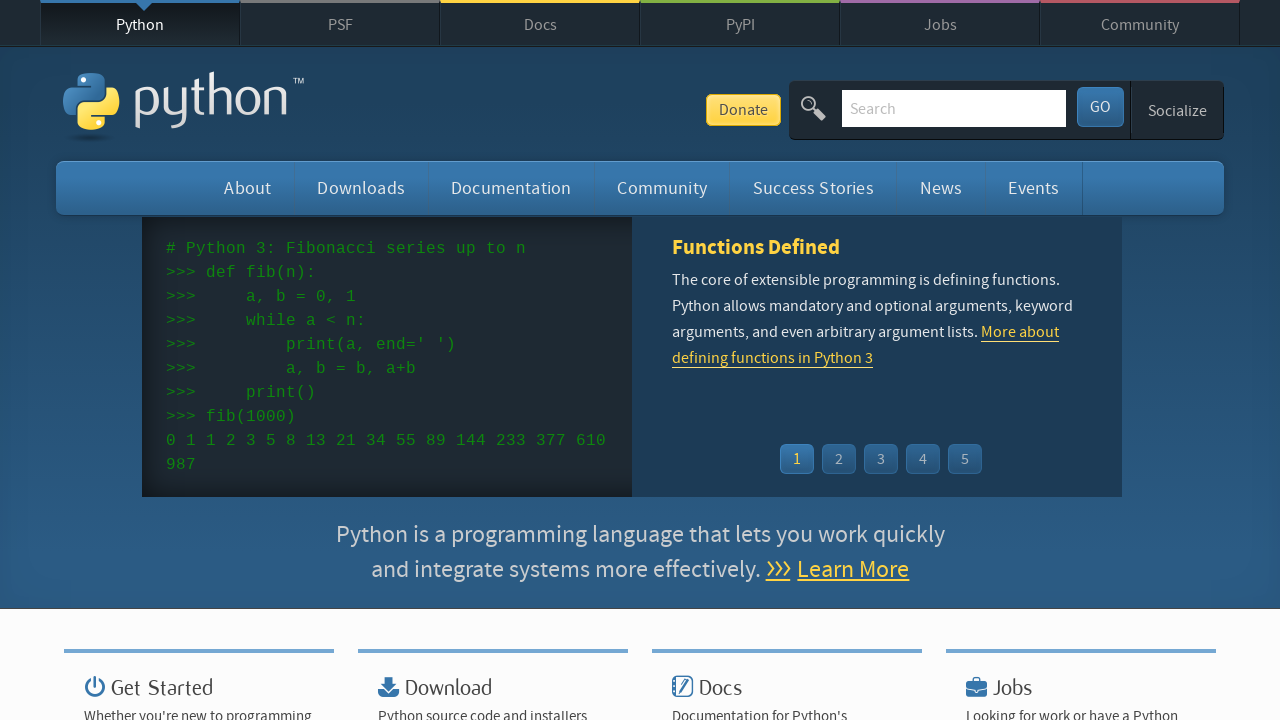

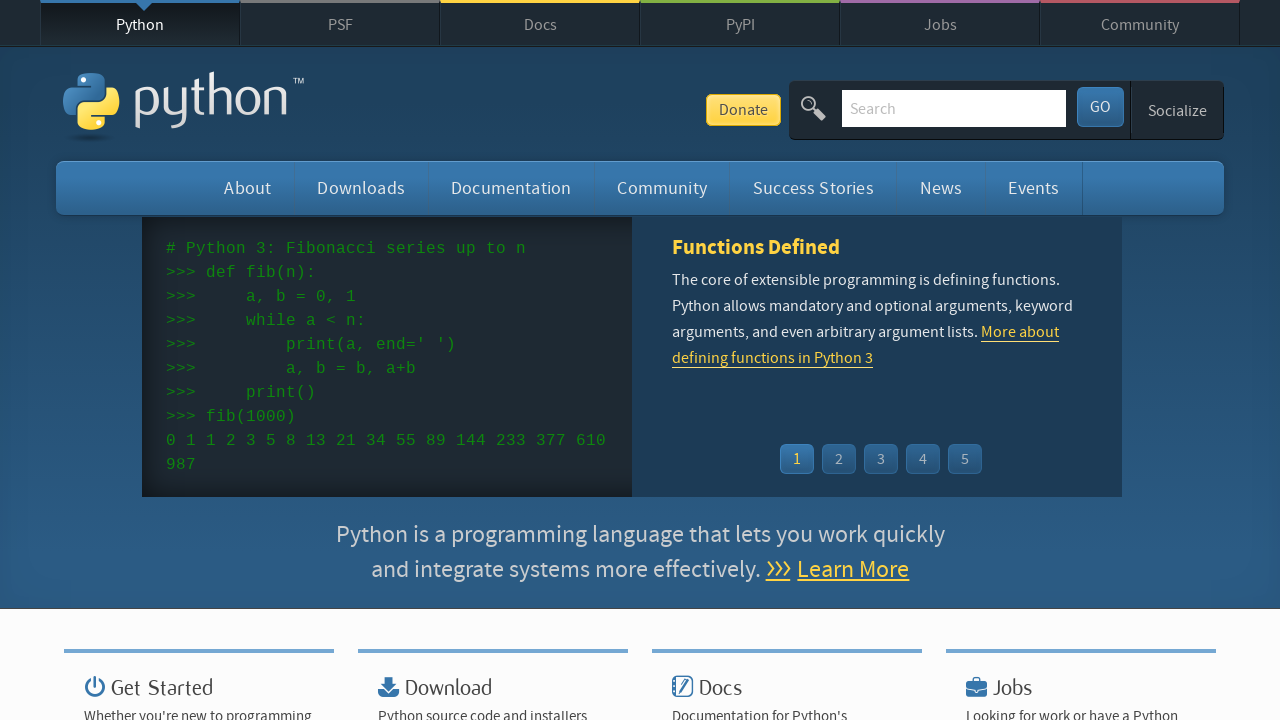